Tests a sample todo application by checking off existing items, adding new todo items, and checking off the newly added items.

Starting URL: https://lambdatest.github.io/sample-todo-app/

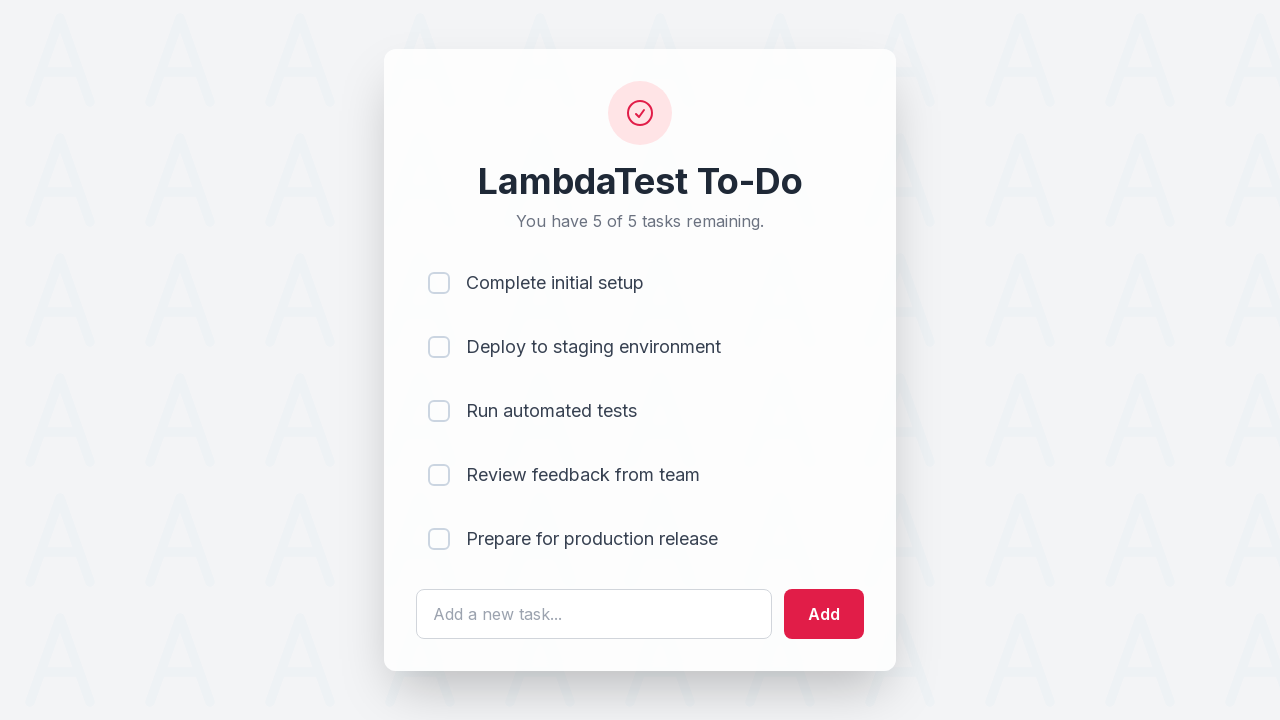

Checked off first existing todo item (li1) at (439, 283) on input[name='li1']
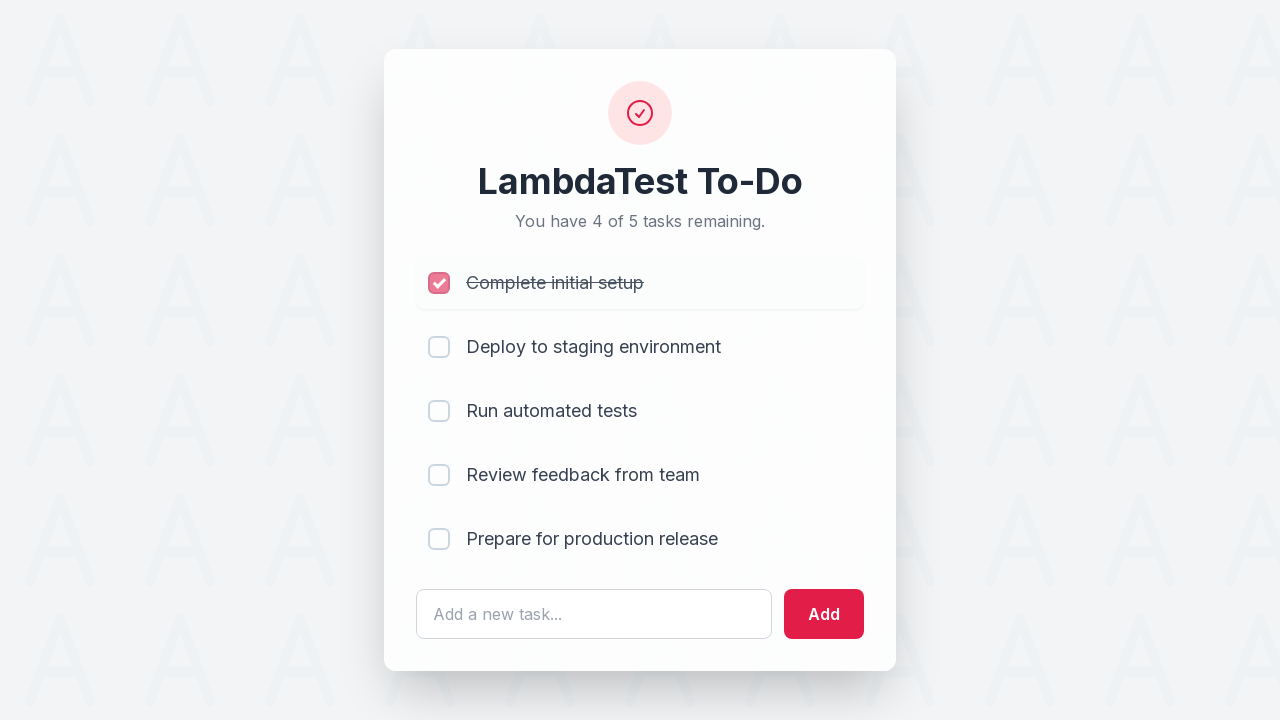

Checked off second existing todo item (li2) at (439, 347) on input[name='li2']
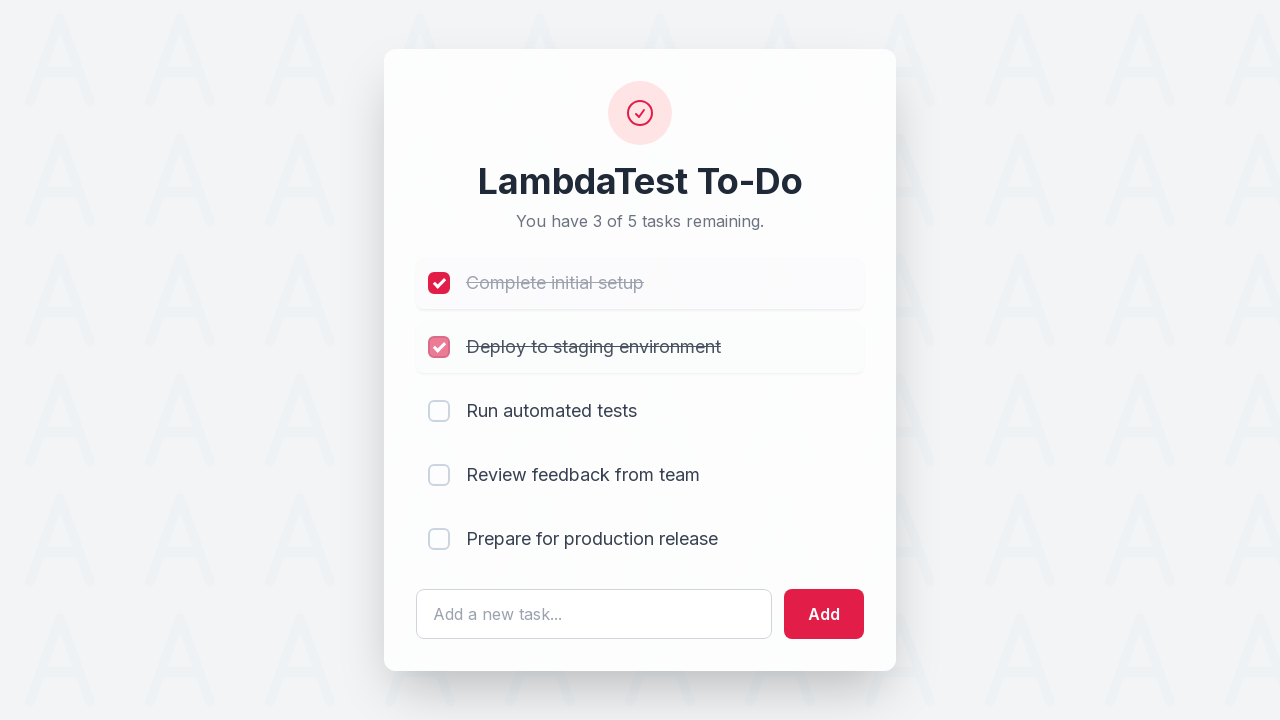

Checked off third existing todo item (li3) at (439, 411) on input[name='li3']
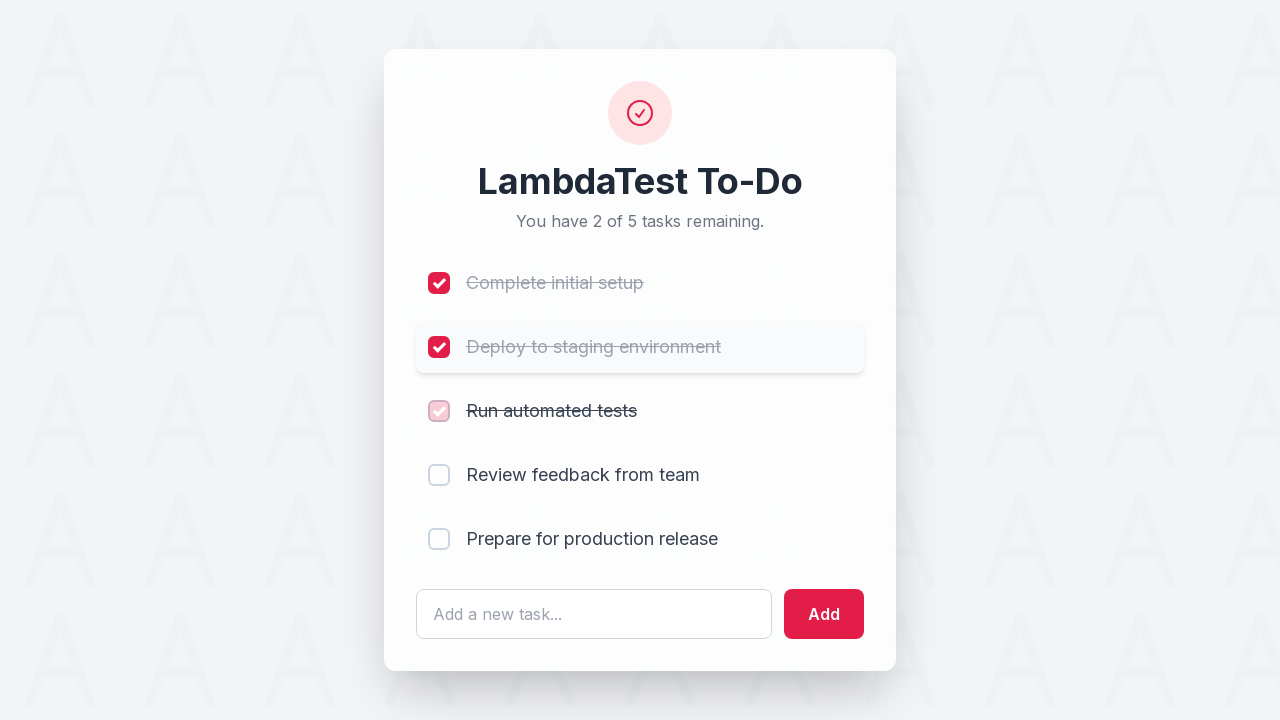

Checked off fourth existing todo item (li4) at (439, 475) on input[name='li4']
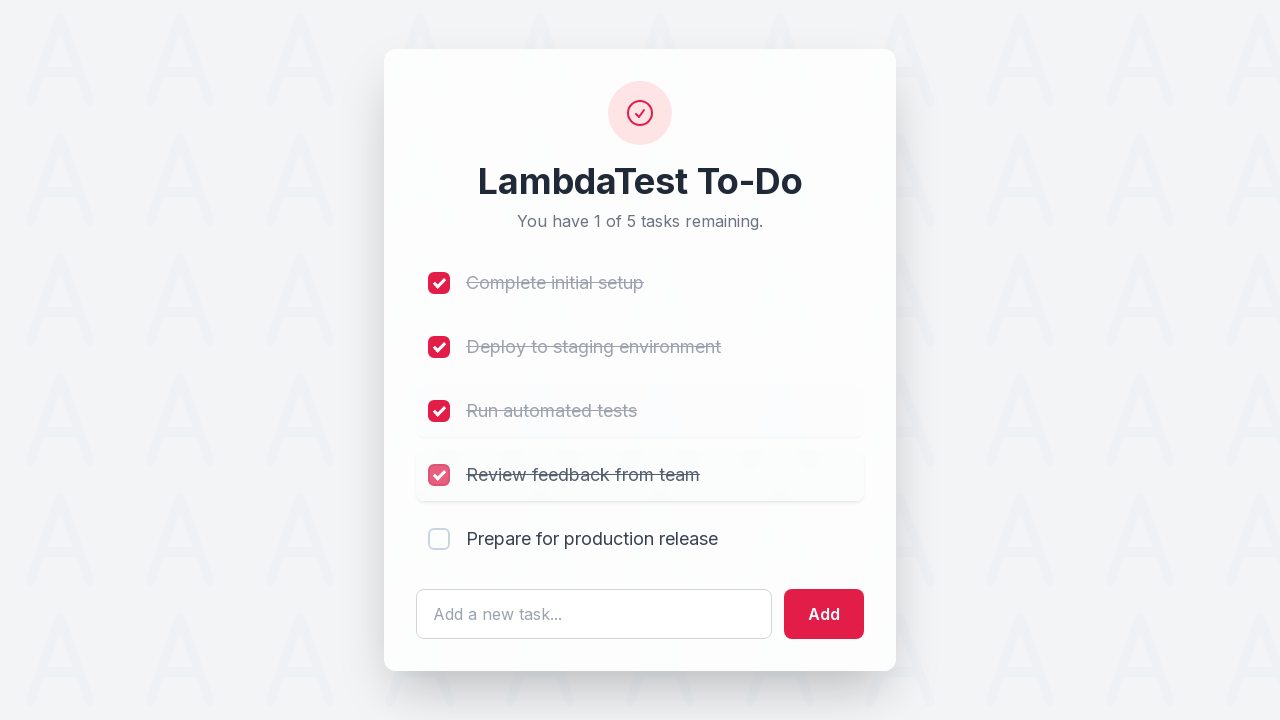

Filled todo input with 'List Item 6' on #sampletodotext
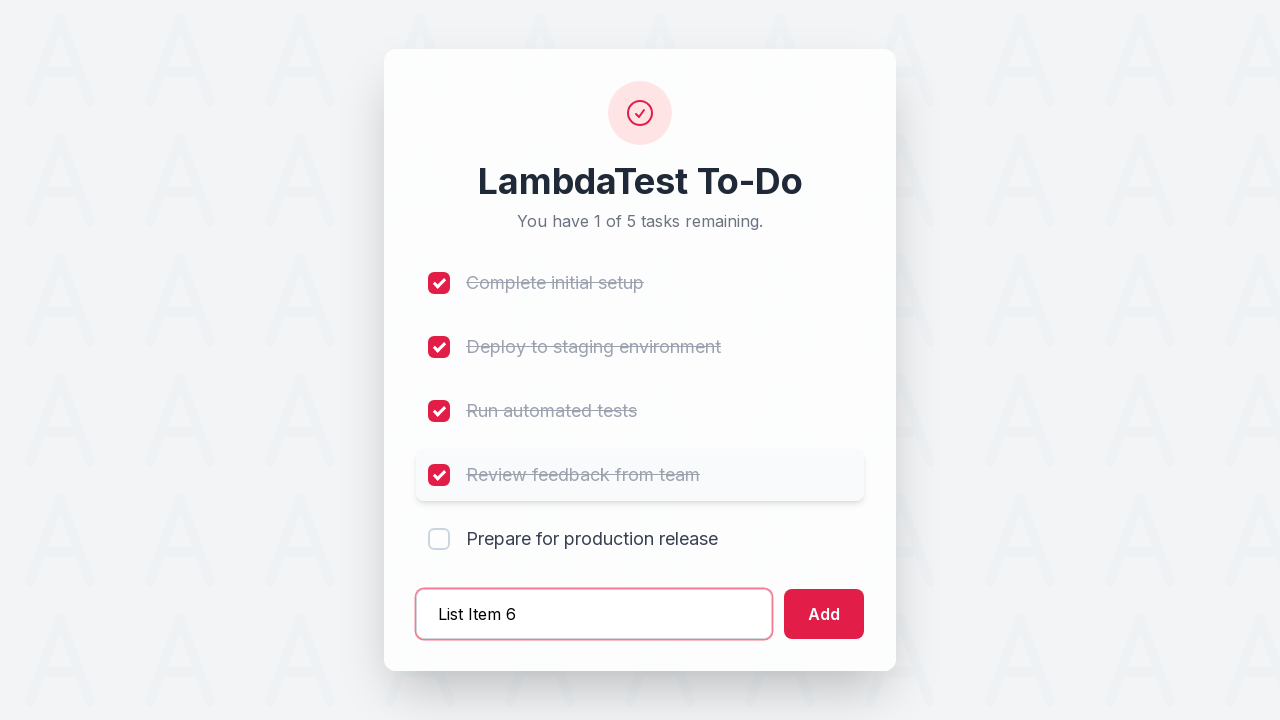

Clicked add button to create List Item 6 at (824, 614) on #addbutton
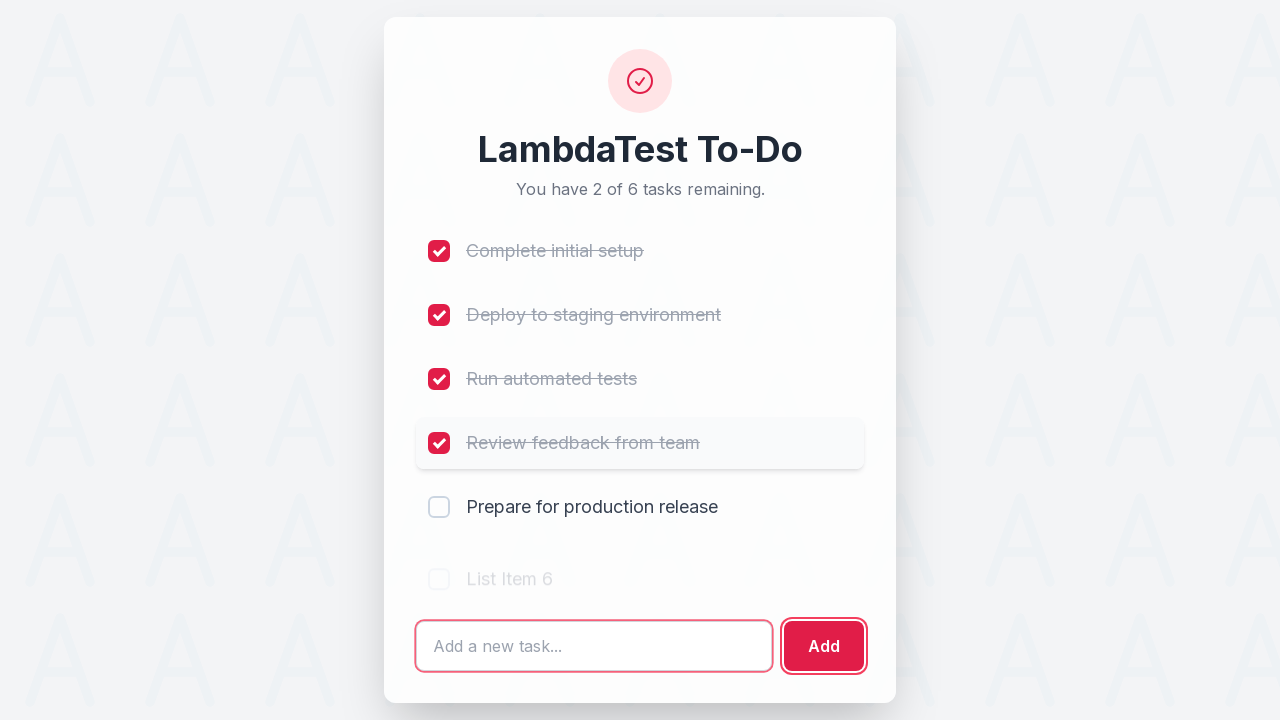

Filled todo input with 'List Item 7' on #sampletodotext
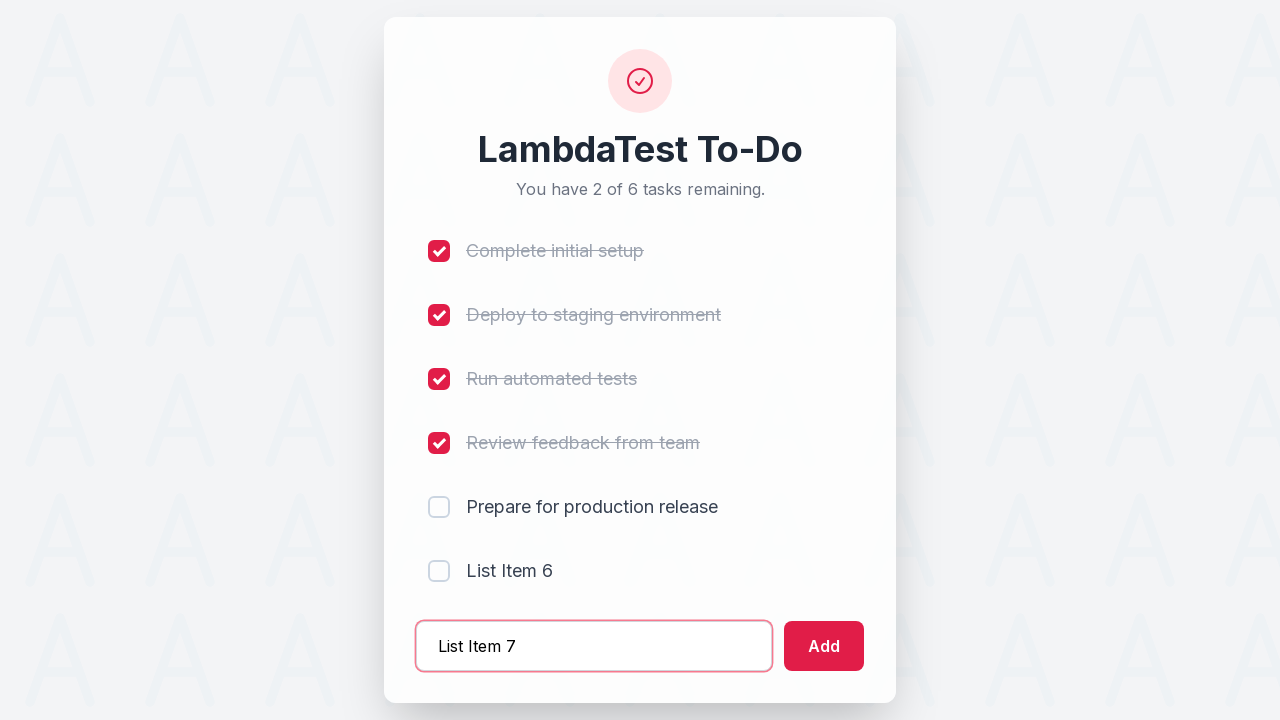

Clicked add button to create List Item 7 at (824, 646) on #addbutton
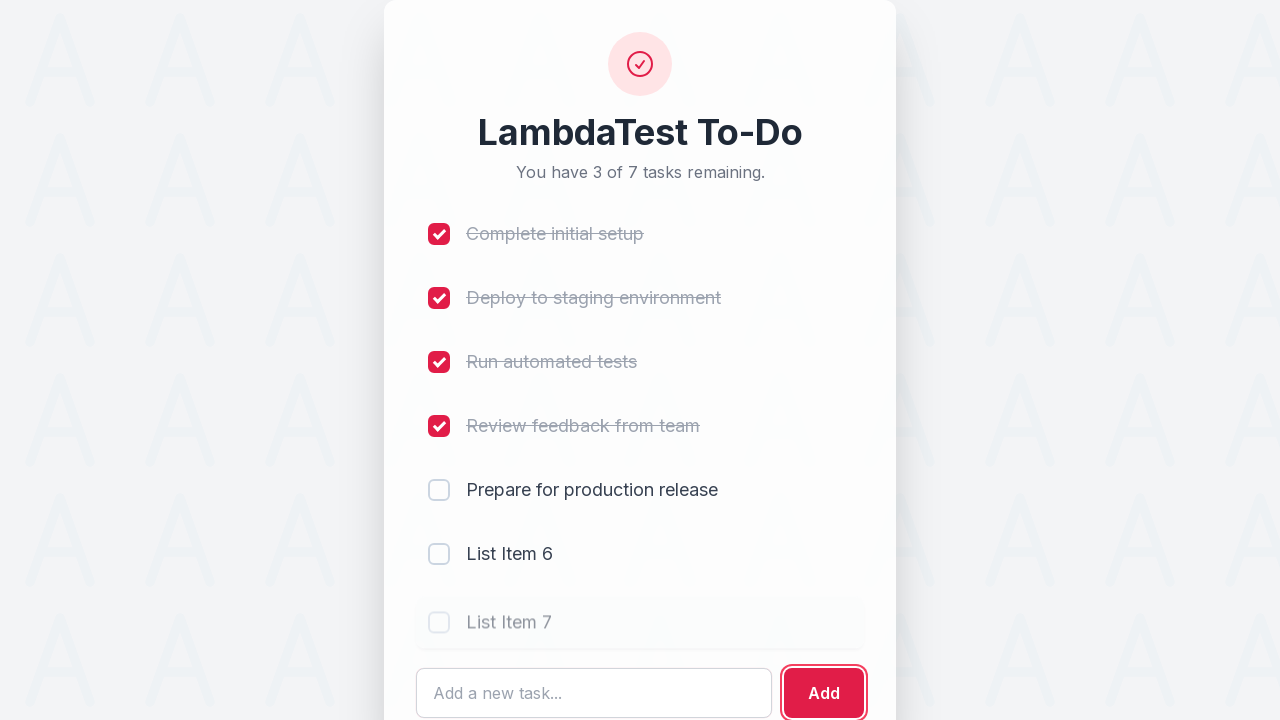

Filled todo input with 'List Item 8' on #sampletodotext
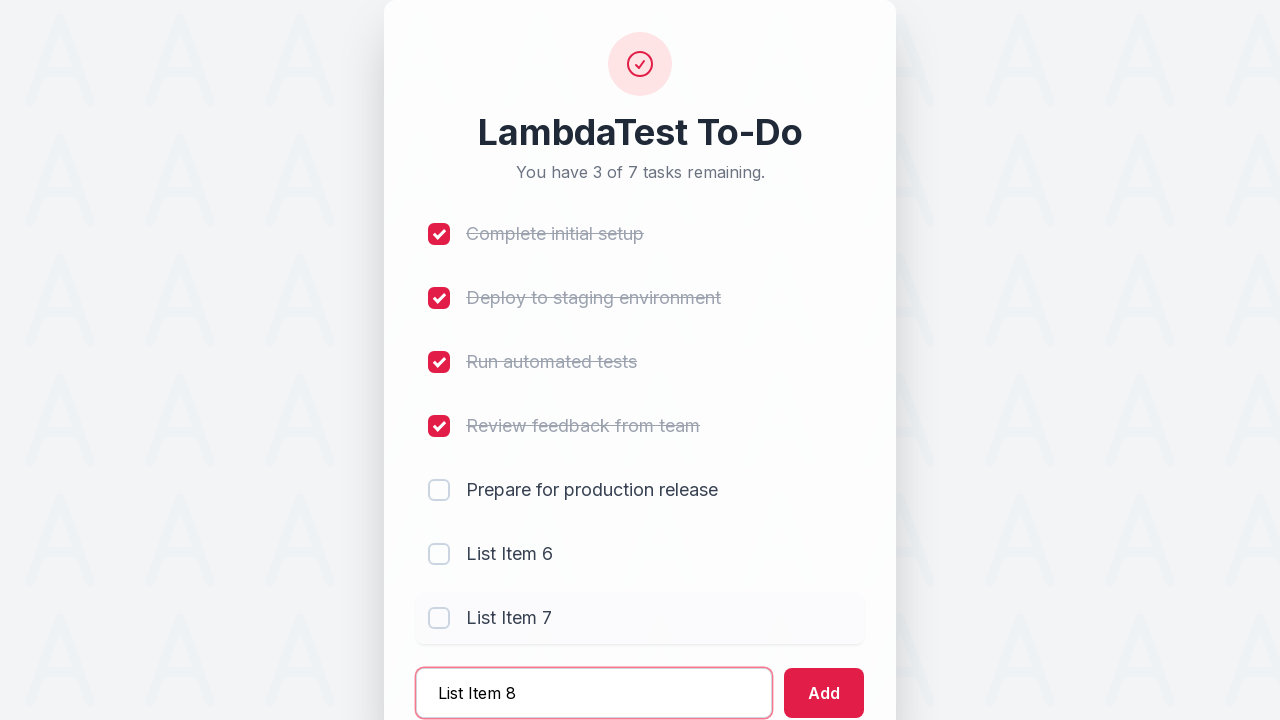

Clicked add button to create List Item 8 at (824, 693) on #addbutton
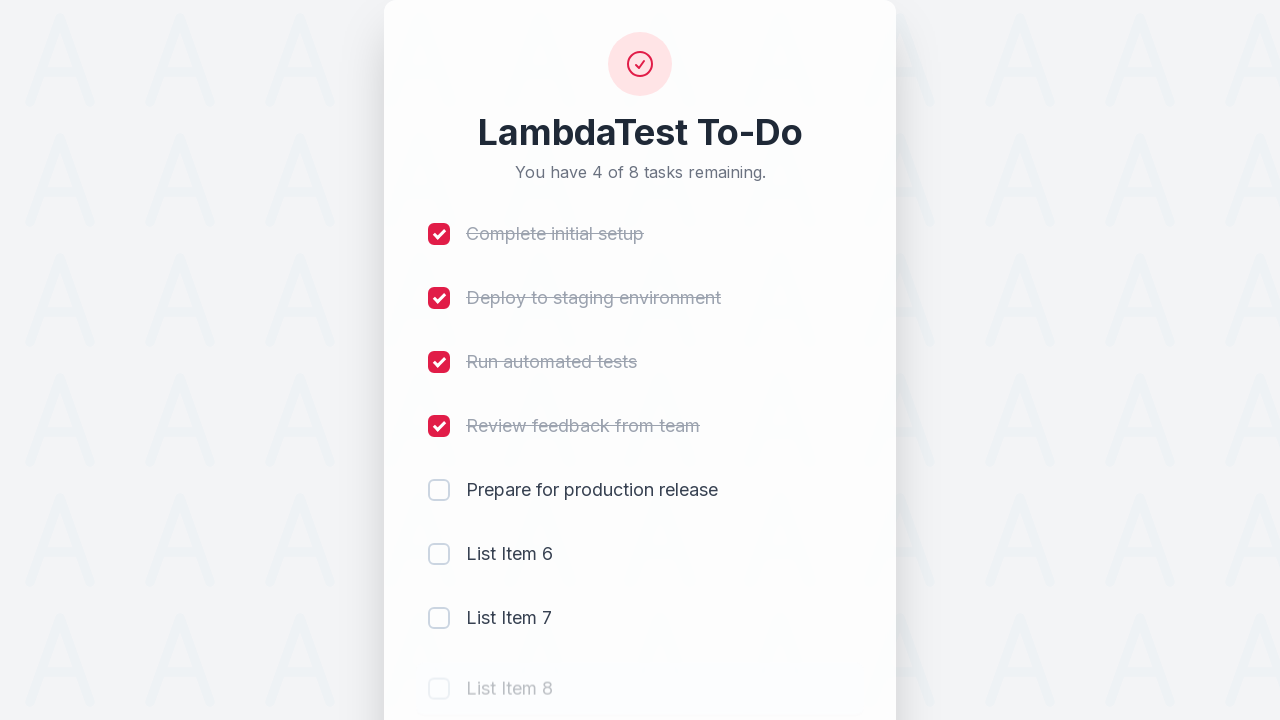

Unchecked todo item li1 at (439, 234) on input[name='li1']
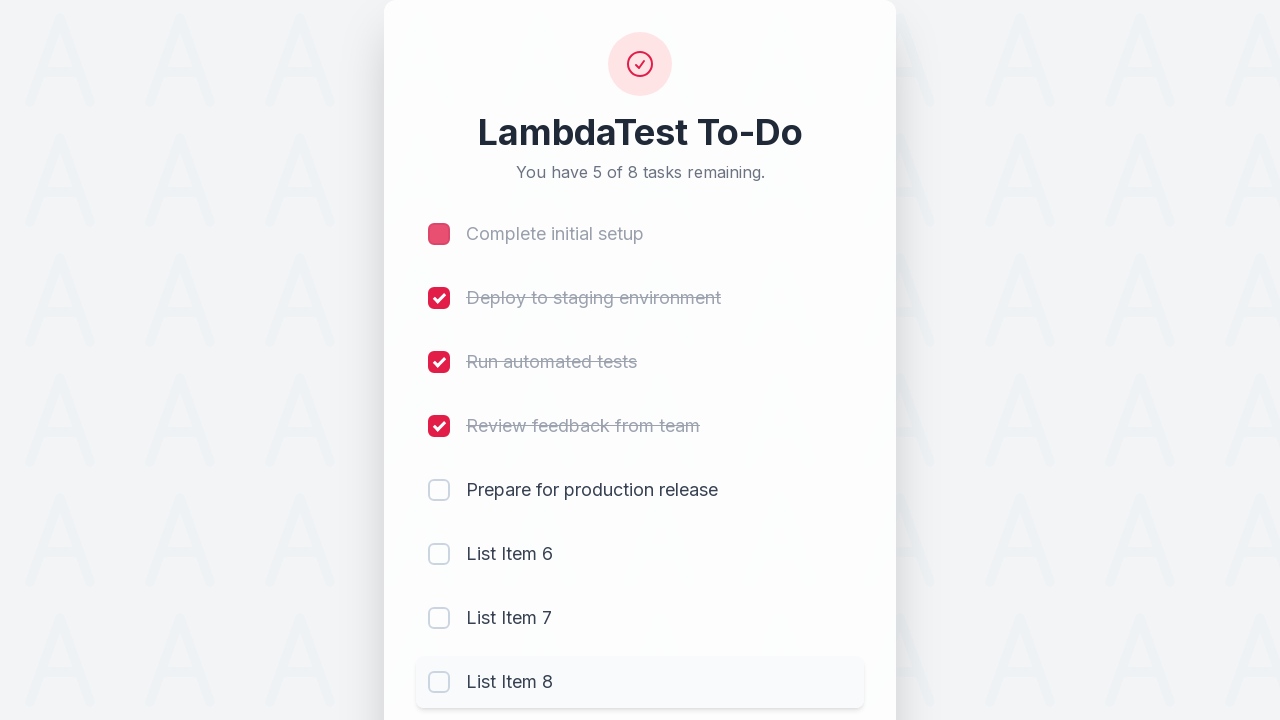

Unchecked todo item li3 at (439, 362) on input[name='li3']
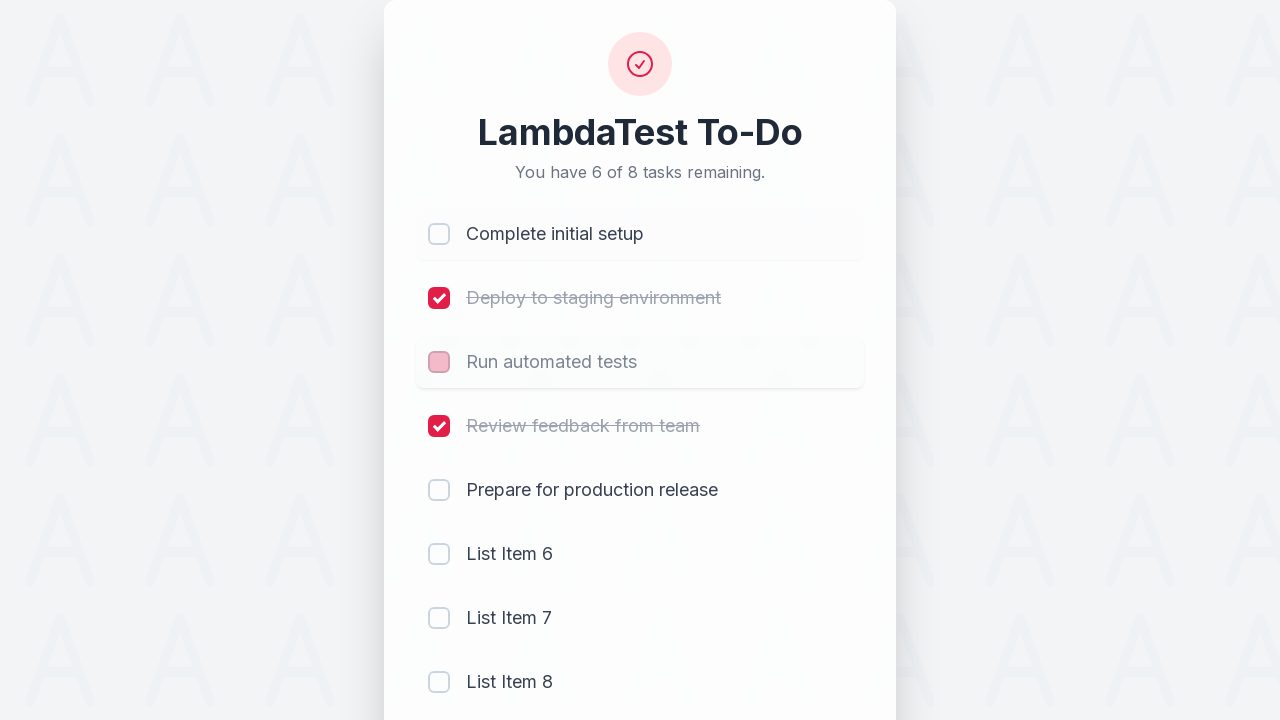

Checked off newly added todo item li7 at (439, 618) on input[name='li7']
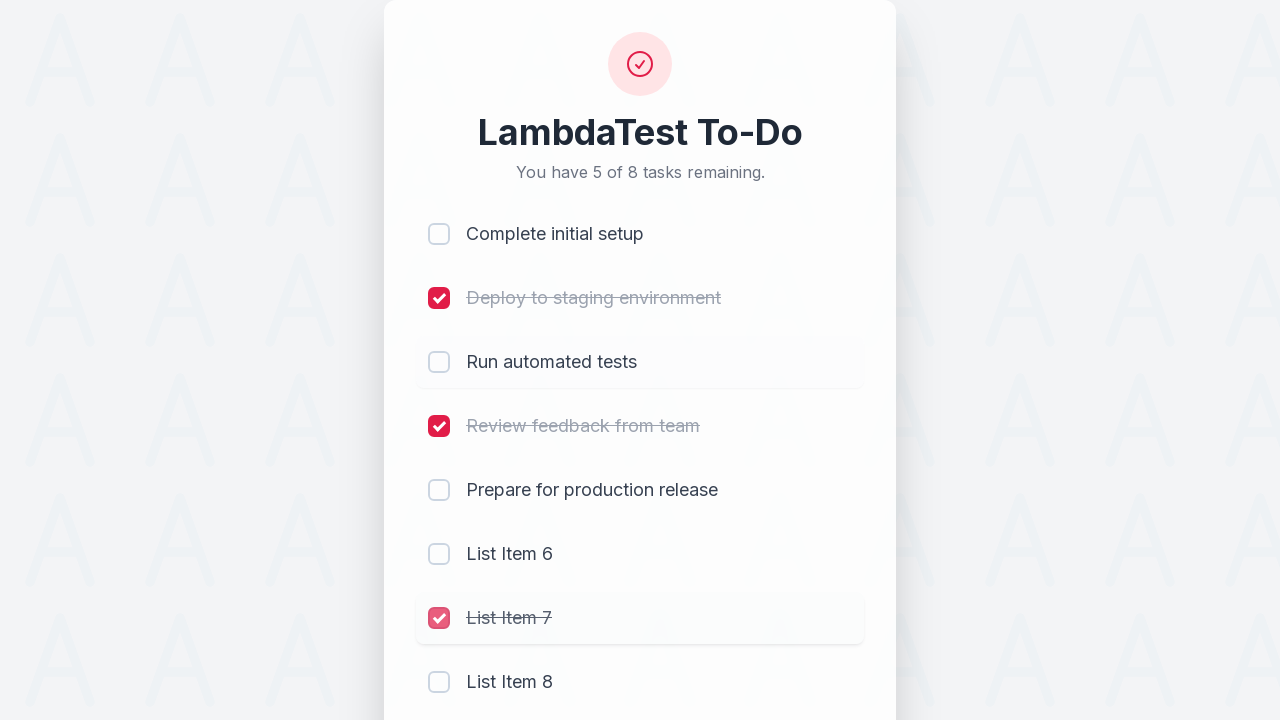

Checked off newly added todo item li8 at (439, 682) on input[name='li8']
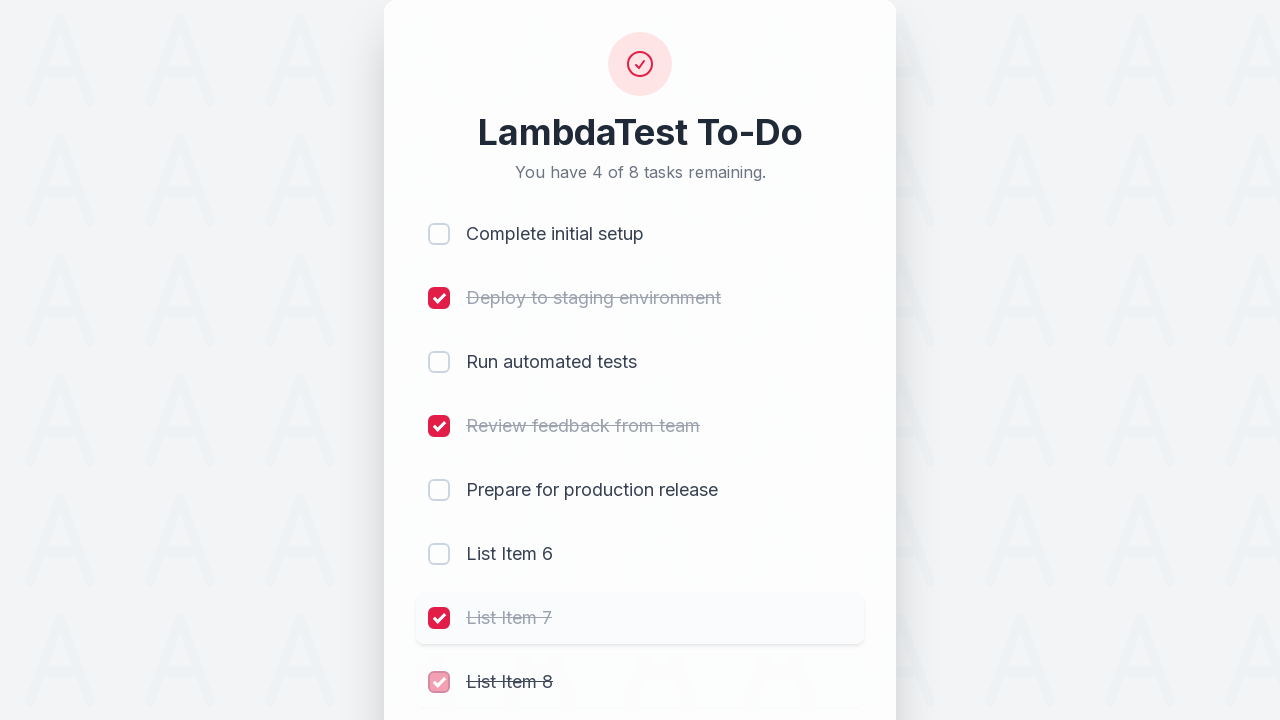

Filled todo input with 'Get Taste of Lambda and Stick to It' on #sampletodotext
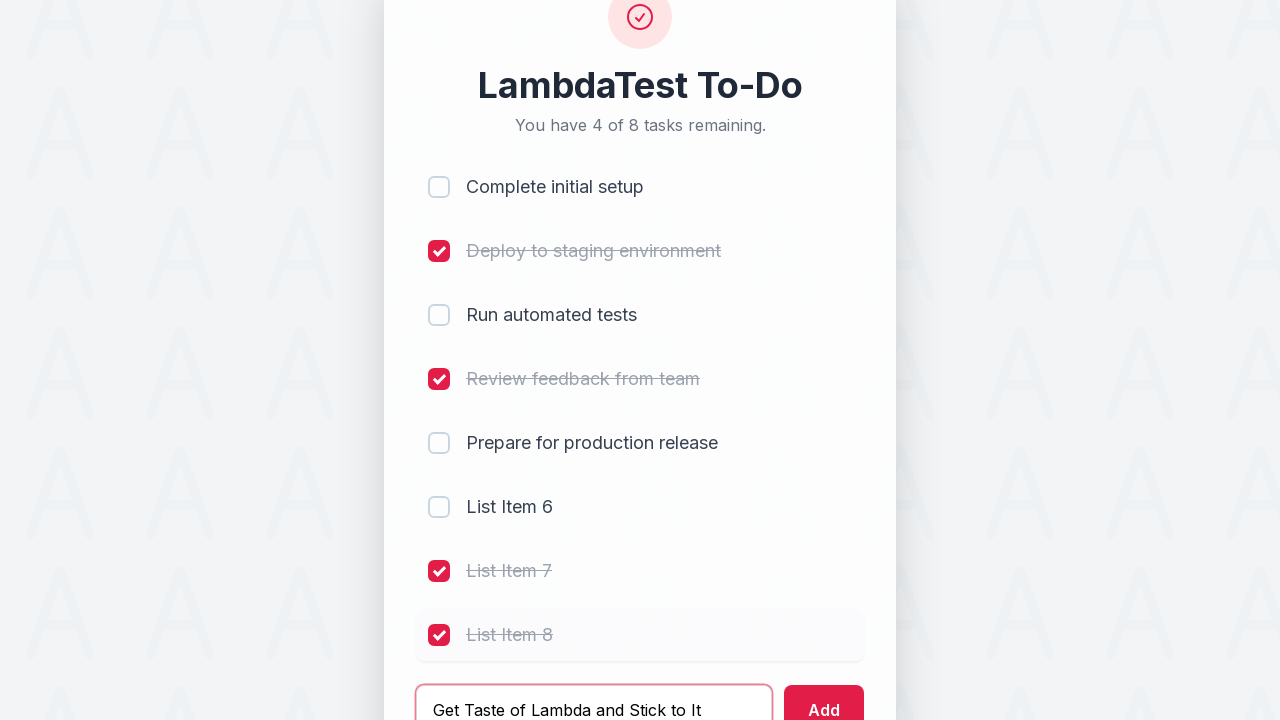

Clicked add button to create new todo item with longer text at (824, 695) on #addbutton
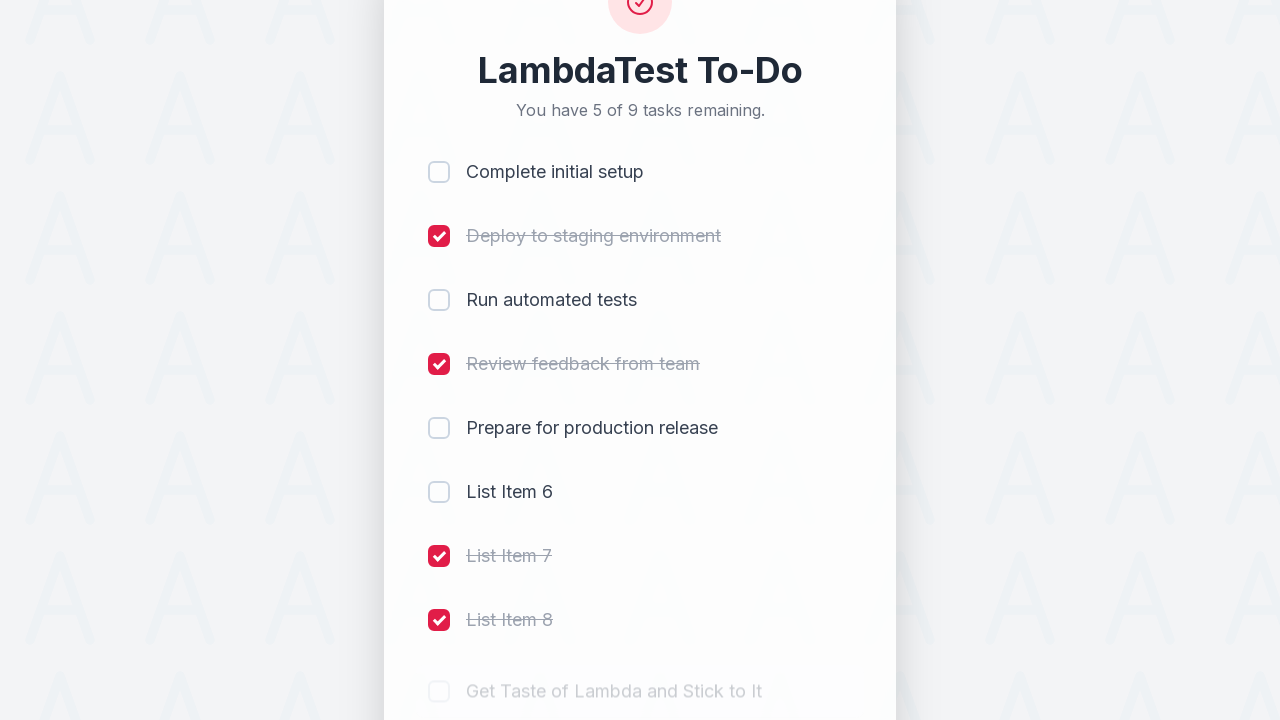

Checked off newly added todo item li9 at (439, 588) on input[name='li9']
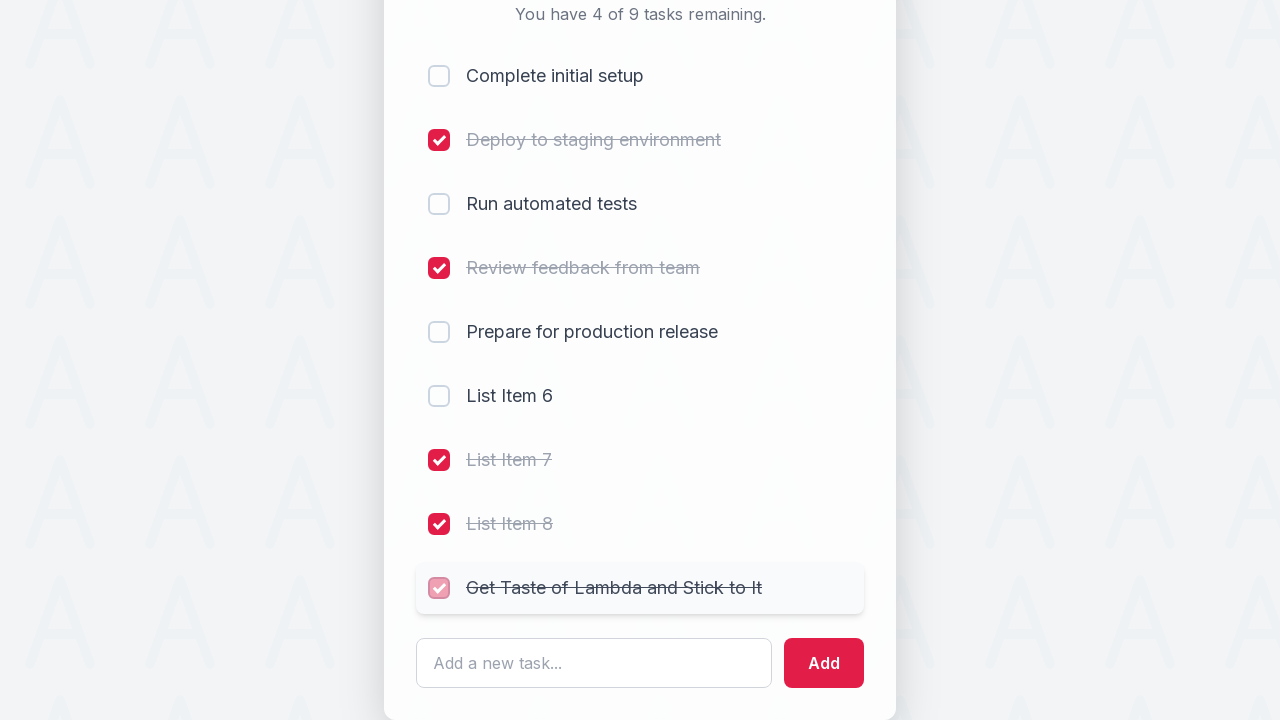

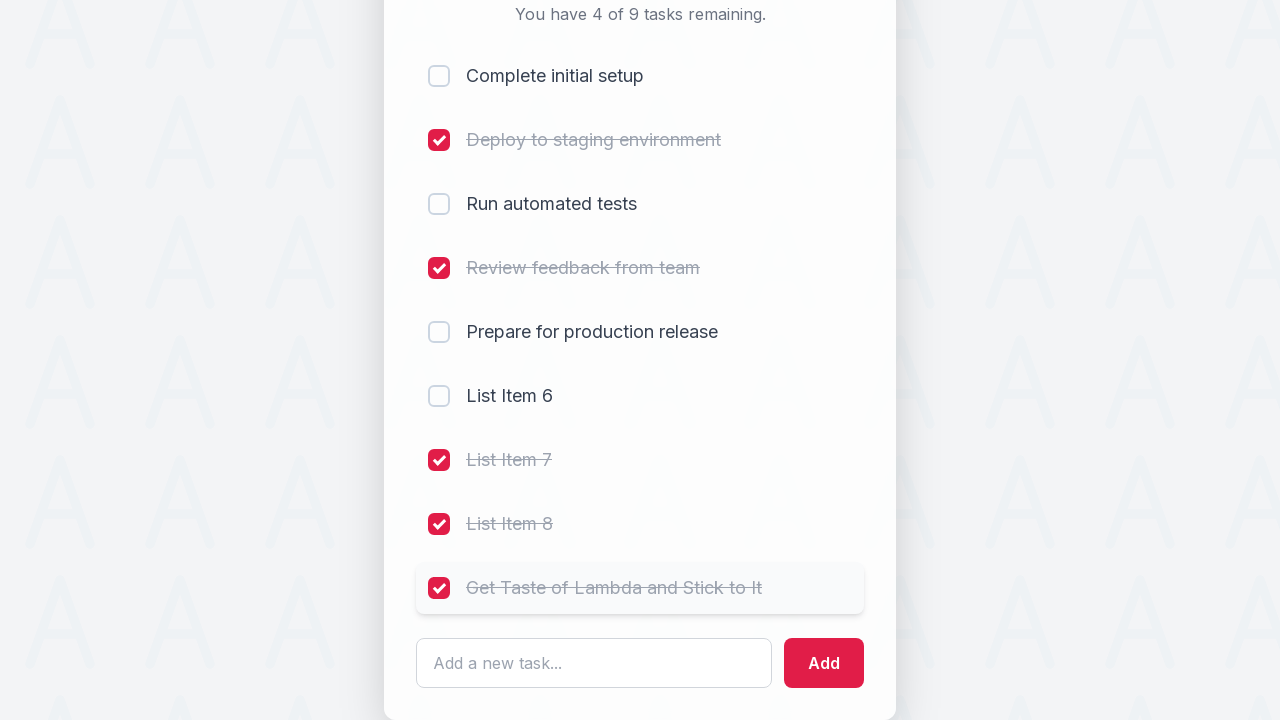